Tests JavaScript alert functionality by clicking a button to trigger an alert, accepting it, and verifying the result message

Starting URL: http://practice.cydeo.com/javascript_alerts

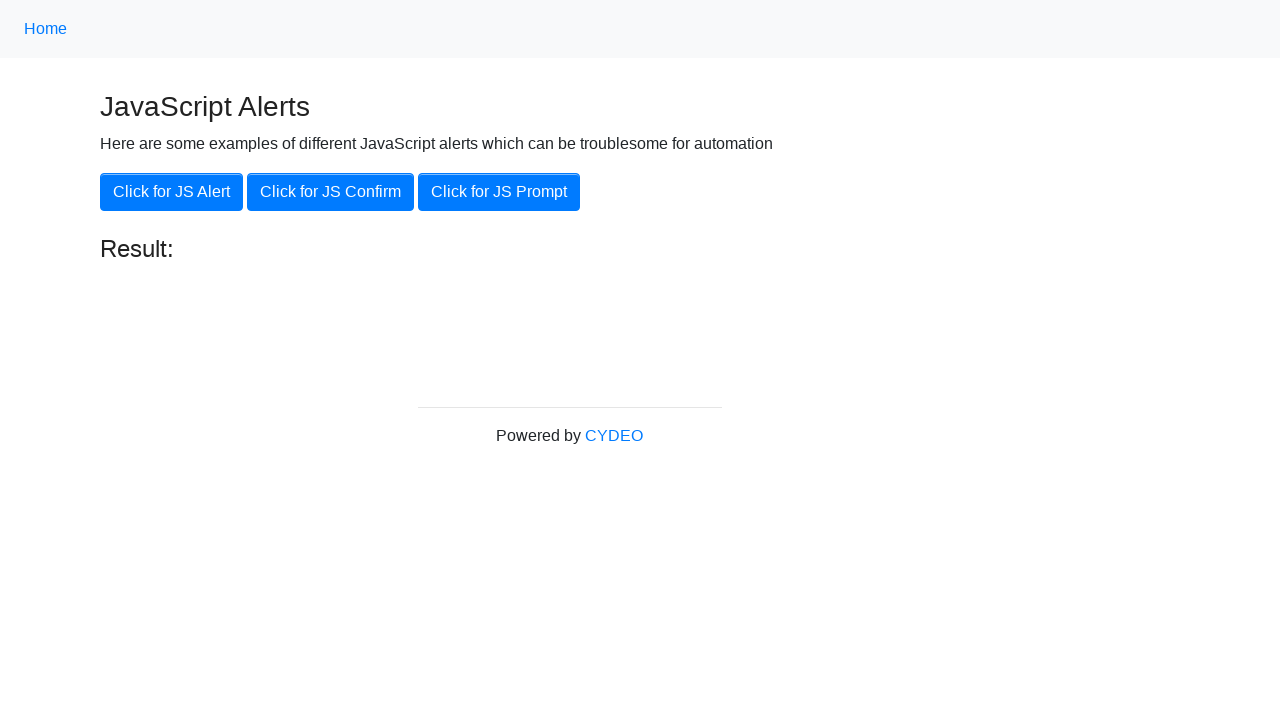

Clicked 'Click for JS Alert' button to trigger JavaScript alert at (172, 192) on xpath=//button[.='Click for JS Alert']
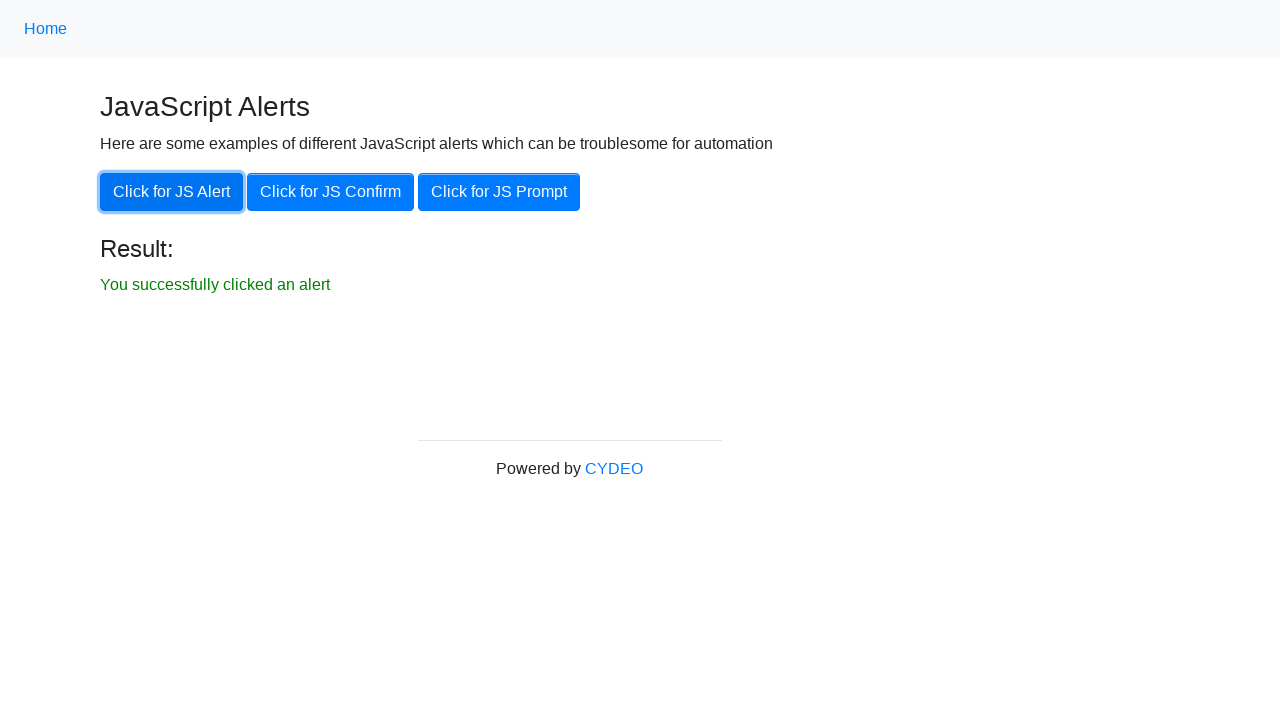

Set up dialog handler to accept alerts
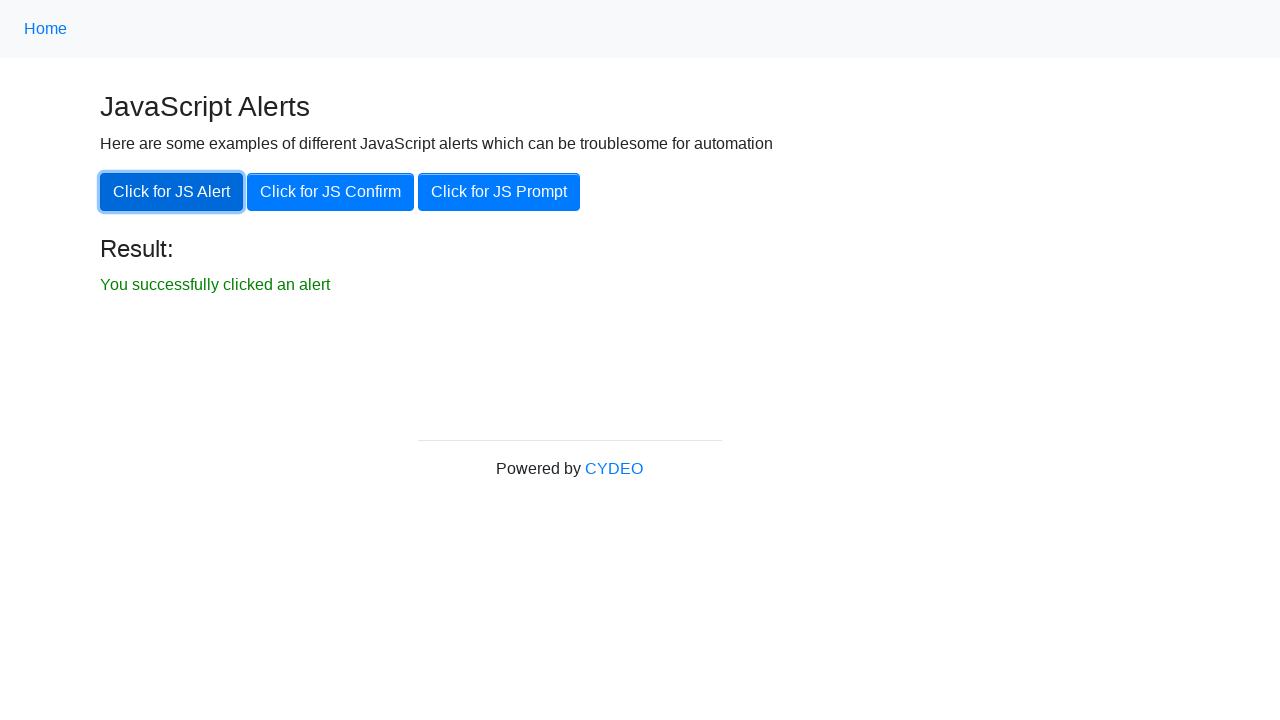

Clicked 'Click for JS Alert' button again to trigger and accept alert at (172, 192) on xpath=//button[.='Click for JS Alert']
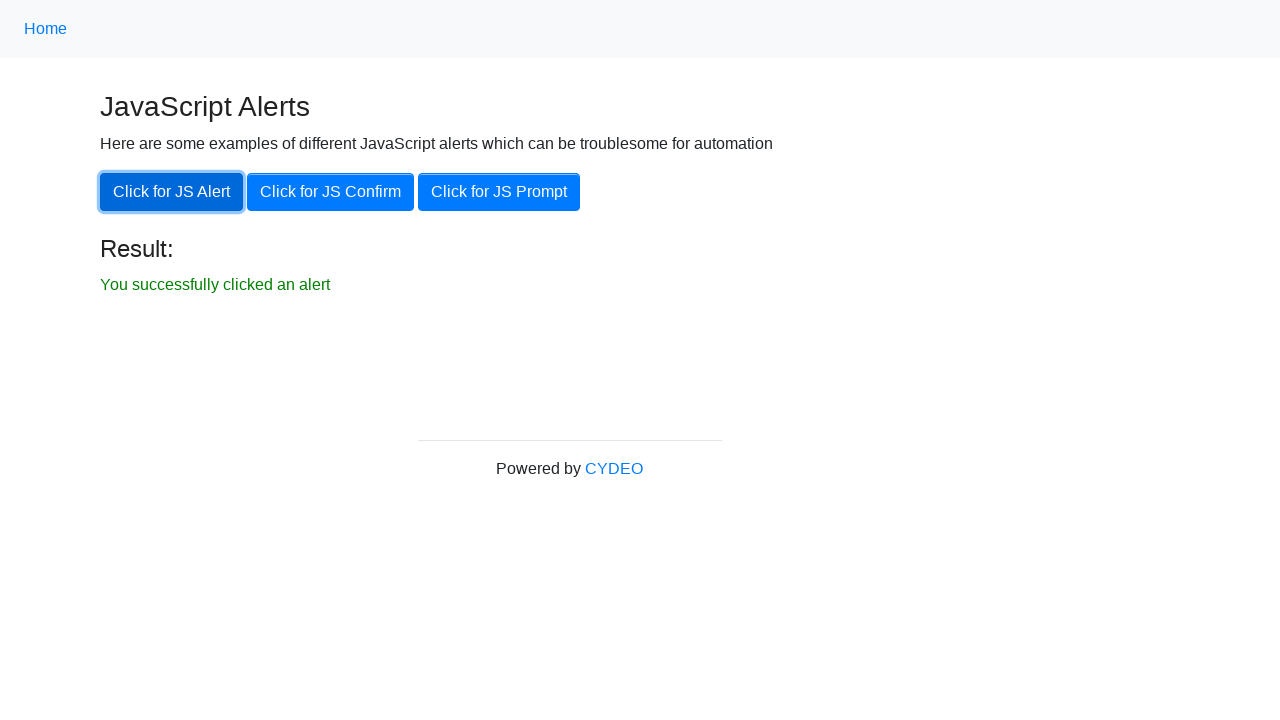

Waited for result message element to become visible
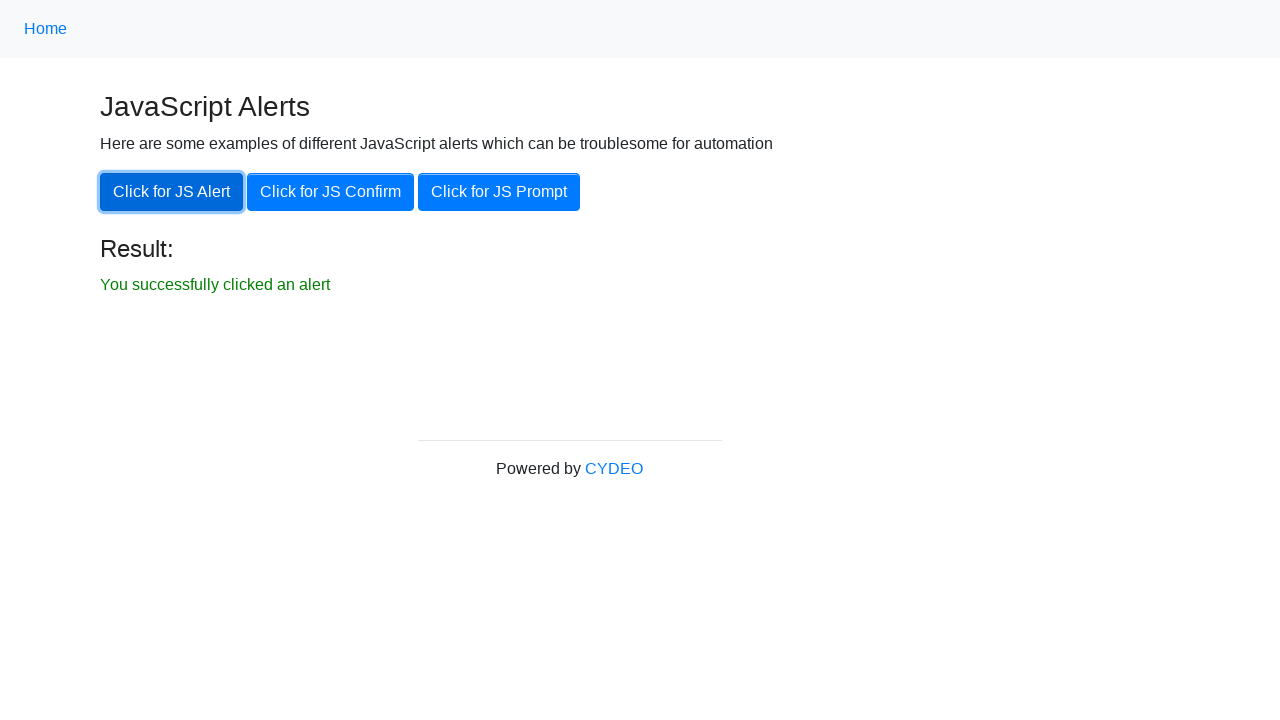

Retrieved result text: 'You successfully clicked an alert'
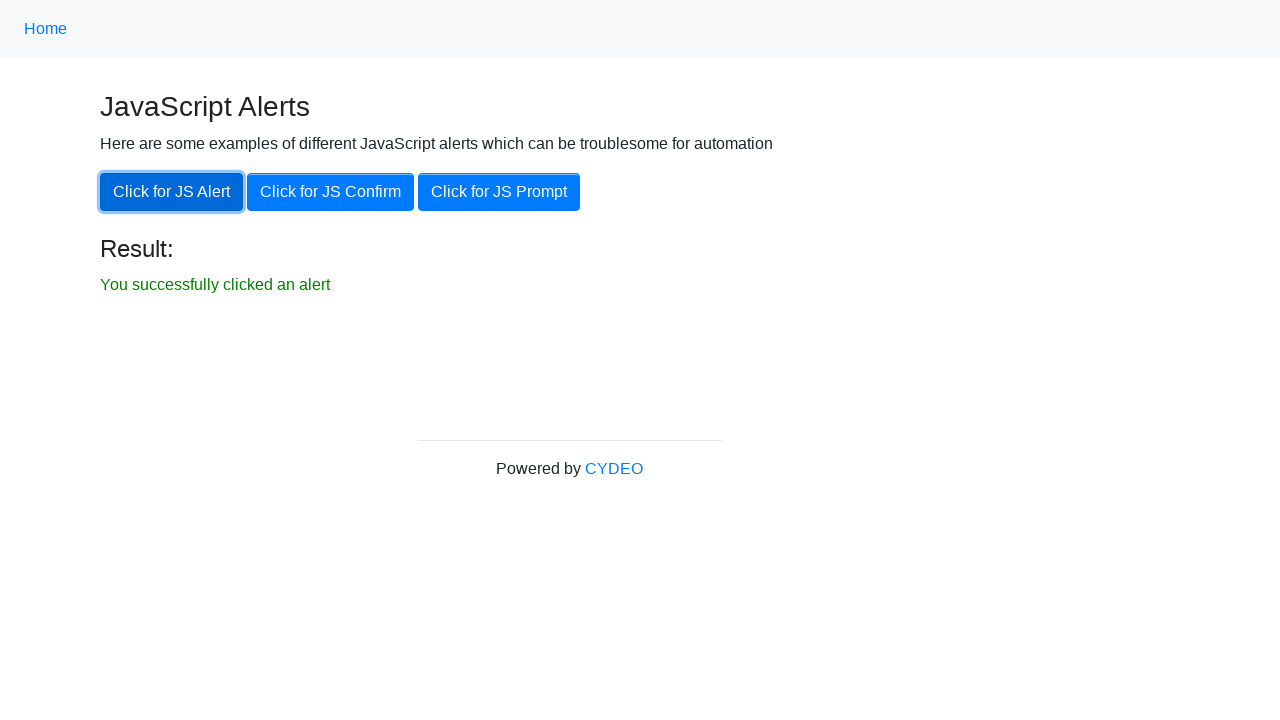

Verified result text matches expected message 'You successfully clicked an alert'
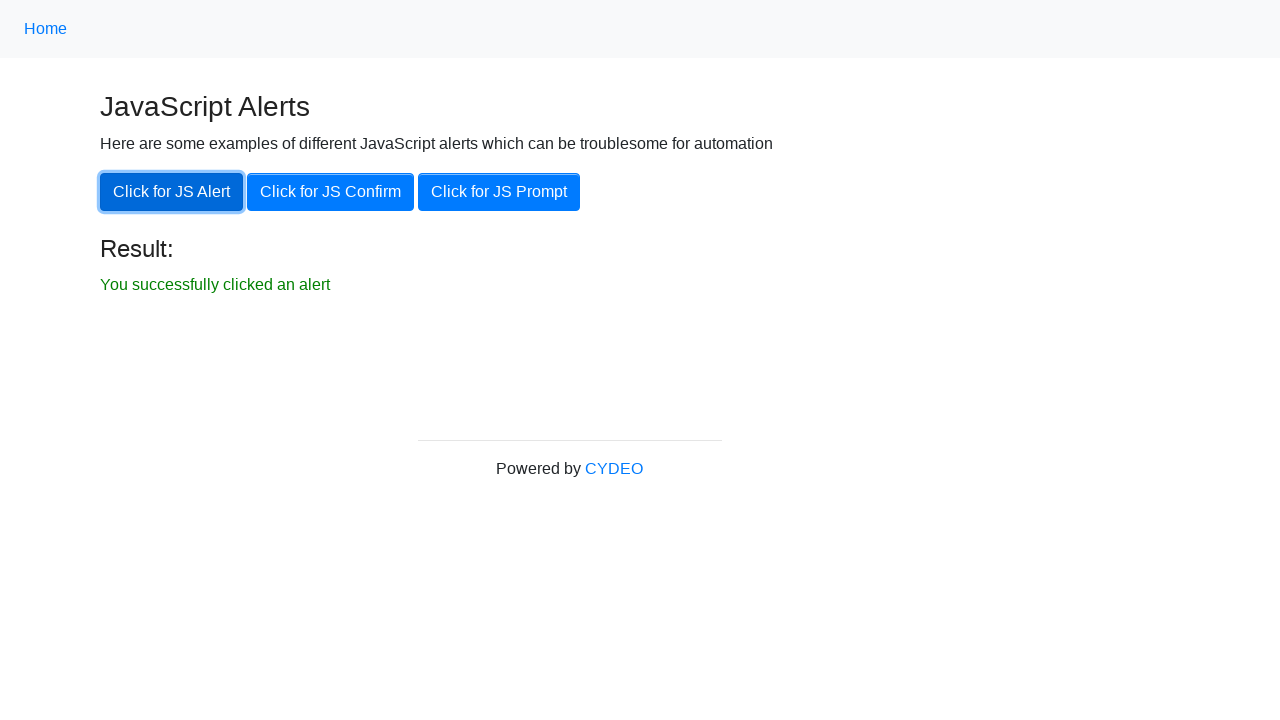

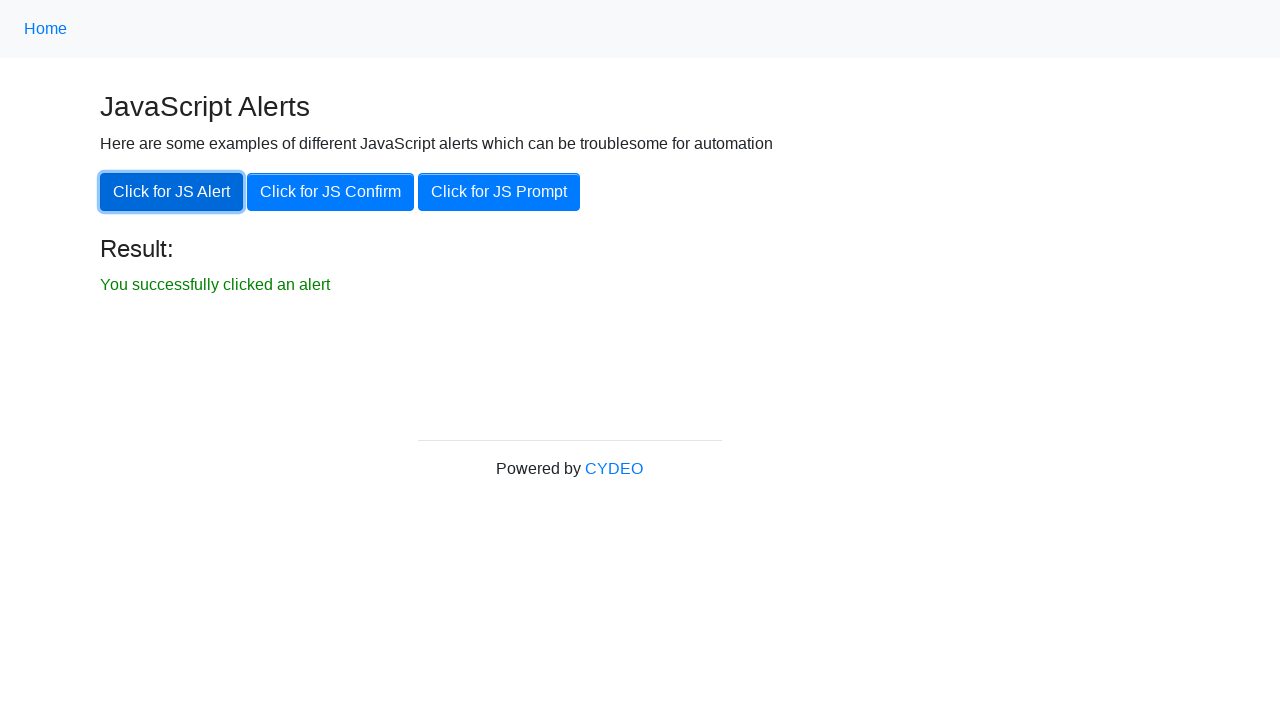